Tests JavaScript prompt alert handling by clicking the prompt button, entering text into the alert, and accepting it

Starting URL: https://the-internet.herokuapp.com/javascript_alerts

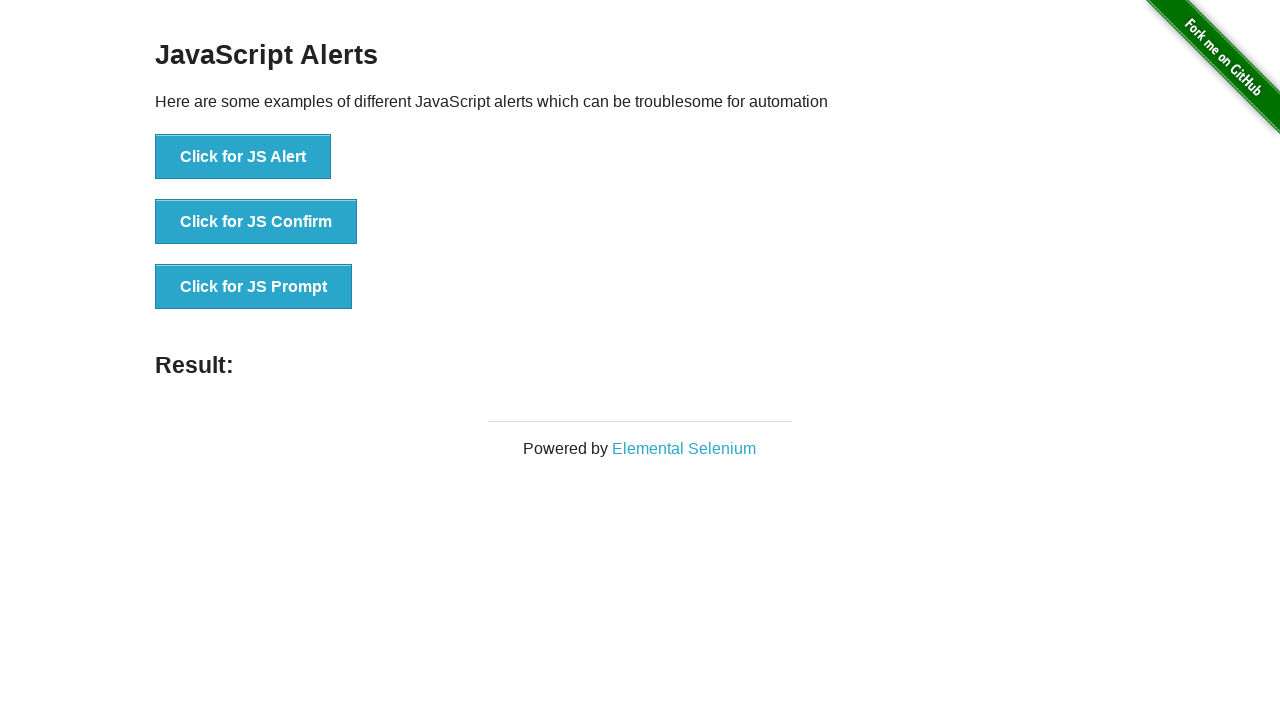

Clicked 'Click for JS Prompt' button to trigger JavaScript prompt alert at (254, 287) on xpath=//button[normalize-space()='Click for JS Prompt']
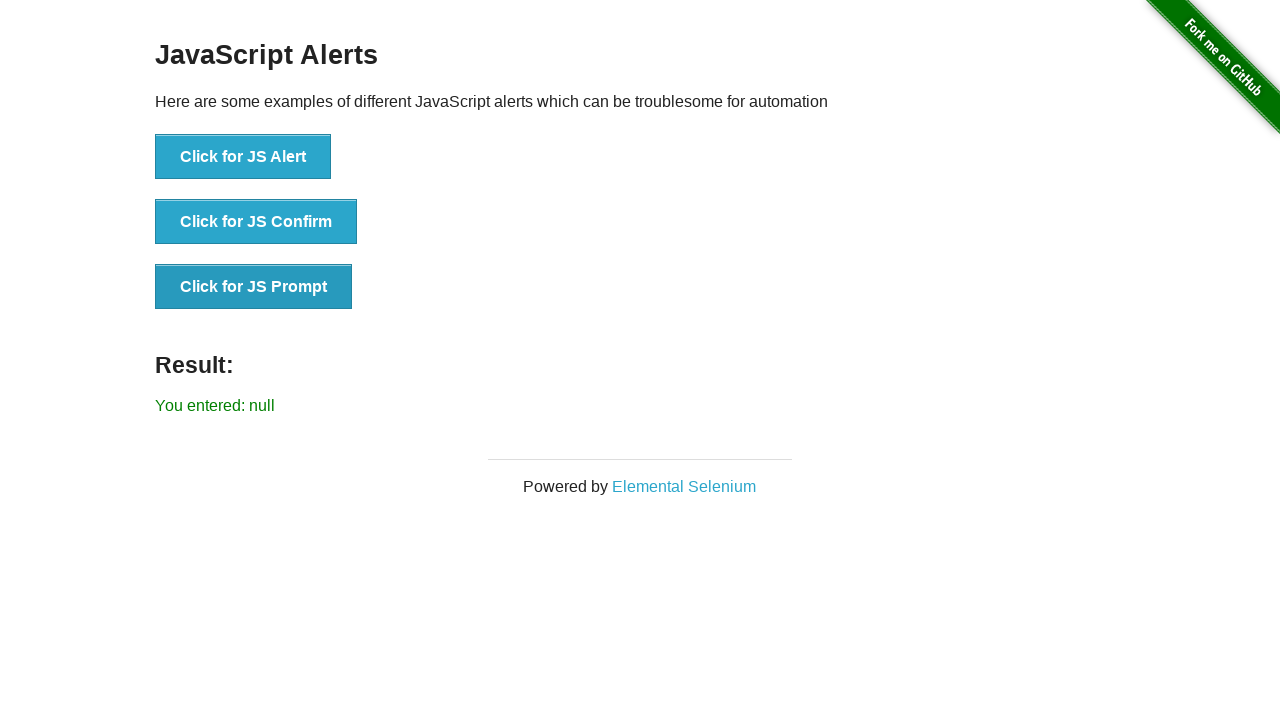

Set up dialog handler to accept prompt with text 'Rajat'
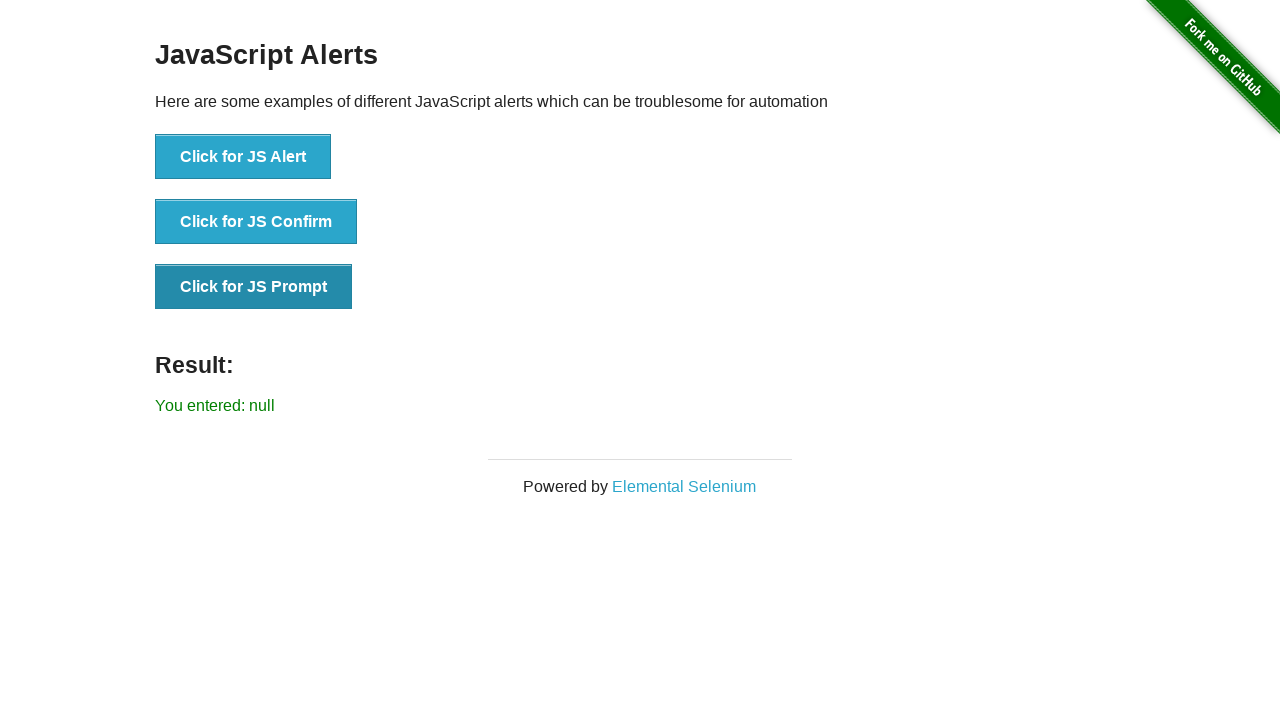

Clicked 'Click for JS Prompt' button again to trigger the prompt and test acceptance with entered text at (254, 287) on xpath=//button[normalize-space()='Click for JS Prompt']
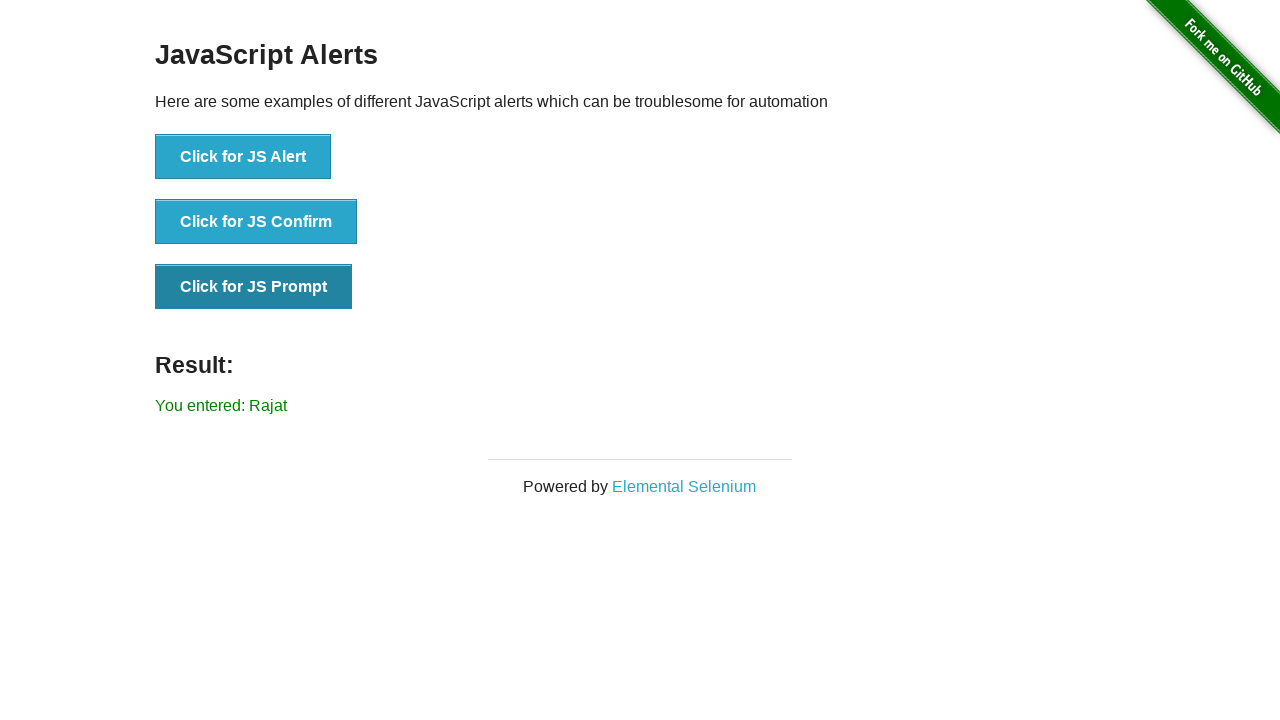

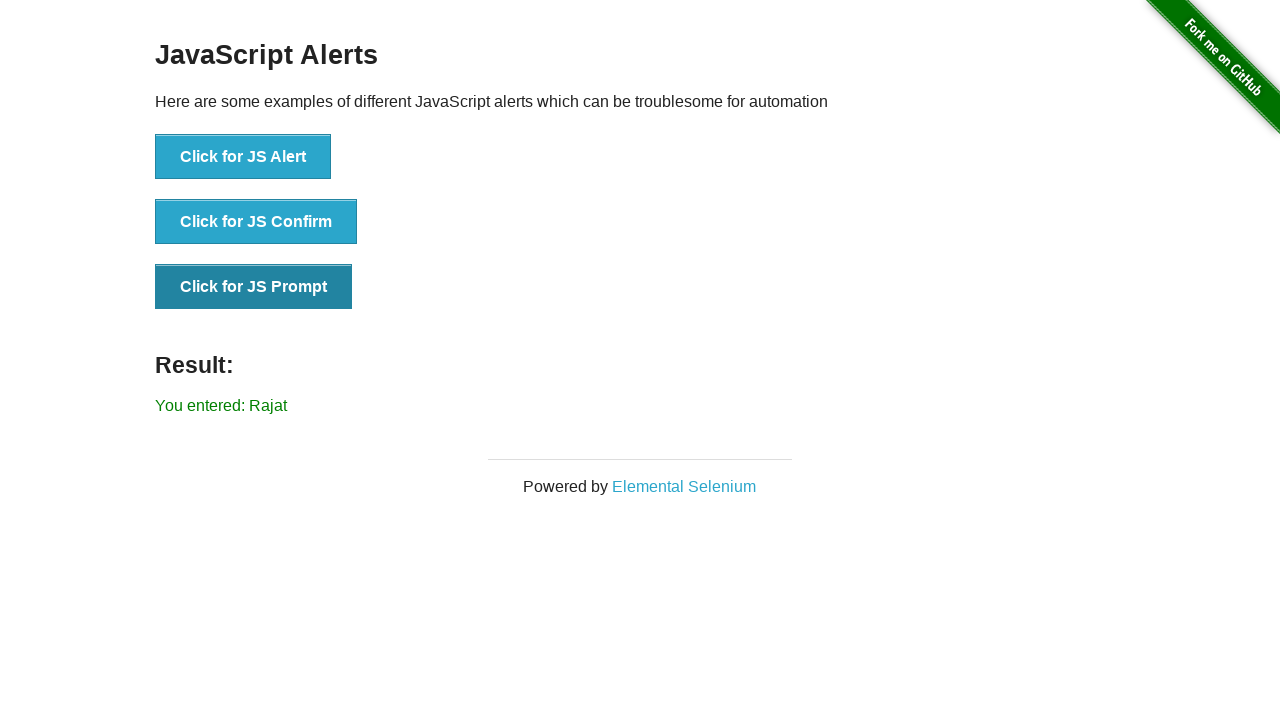